Tests that the dropdown contains exactly the expected options: Audi, Volvo, Saab, and Opel

Starting URL: https://ultimateqa.com/simple-html-elements-for-automation/

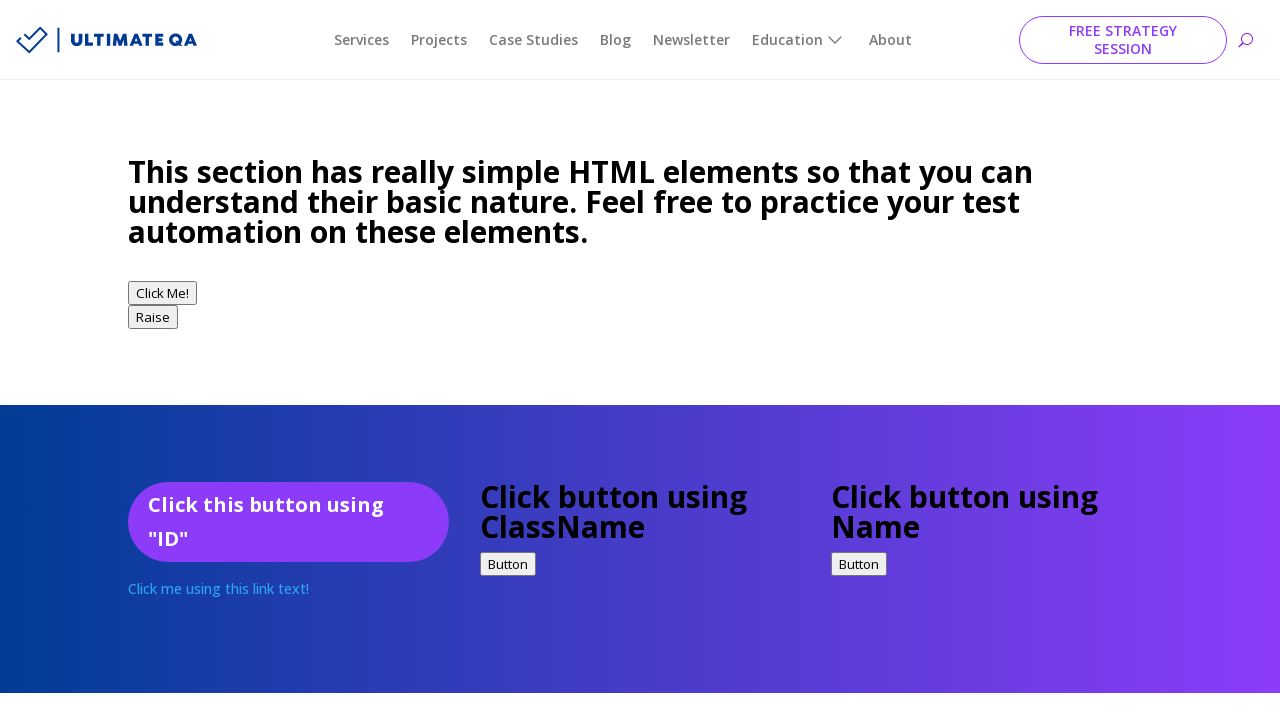

Navigated to Ultimate QA test page
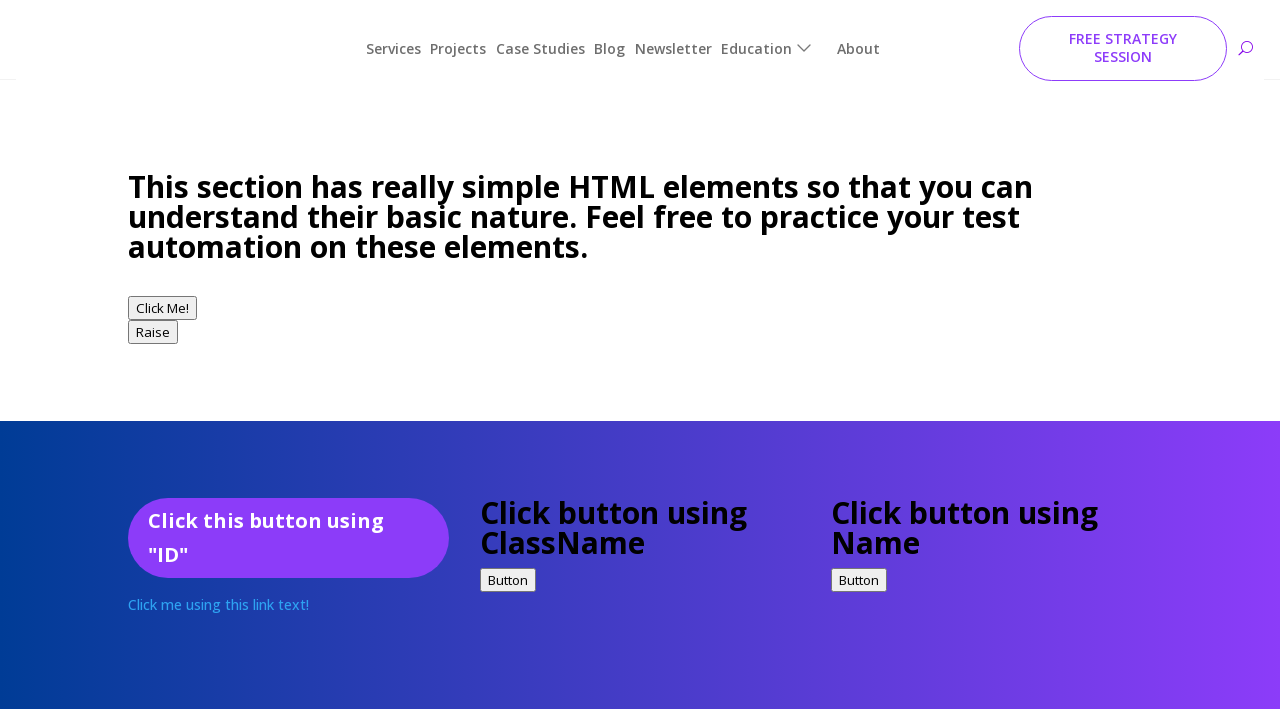

Identified dropdown selector: #post-909 select
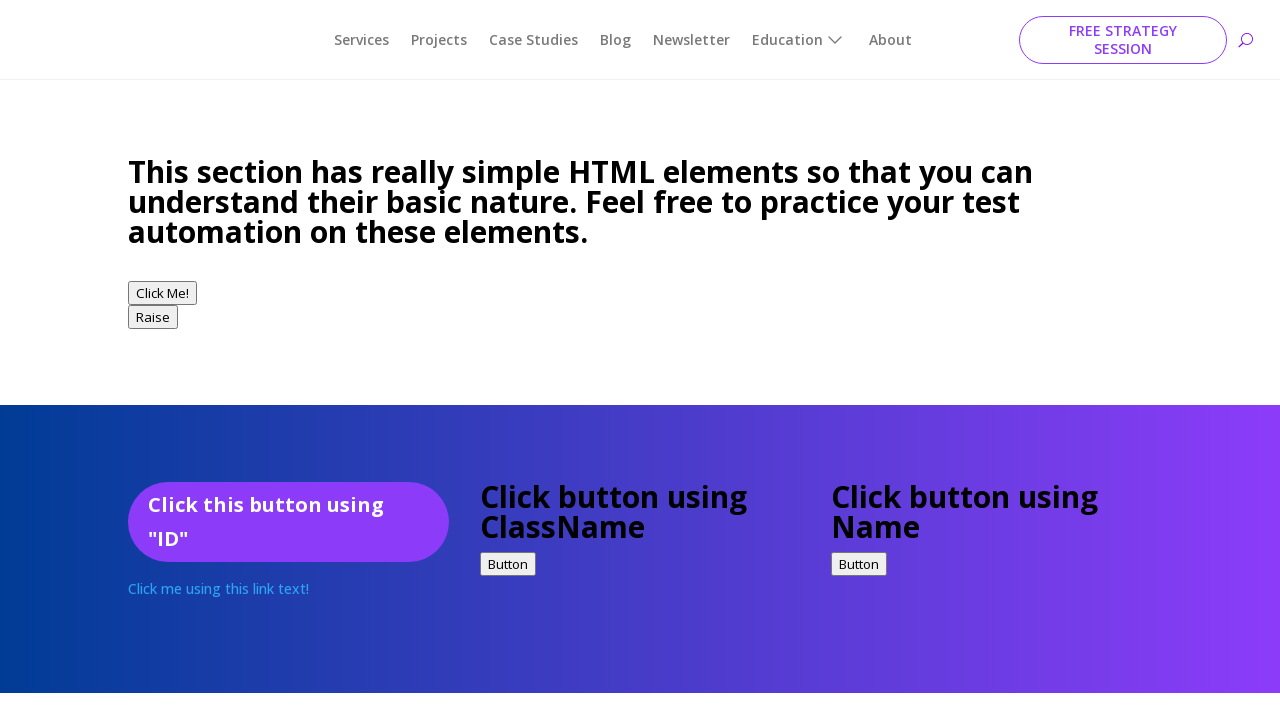

Scrolled dropdown into view
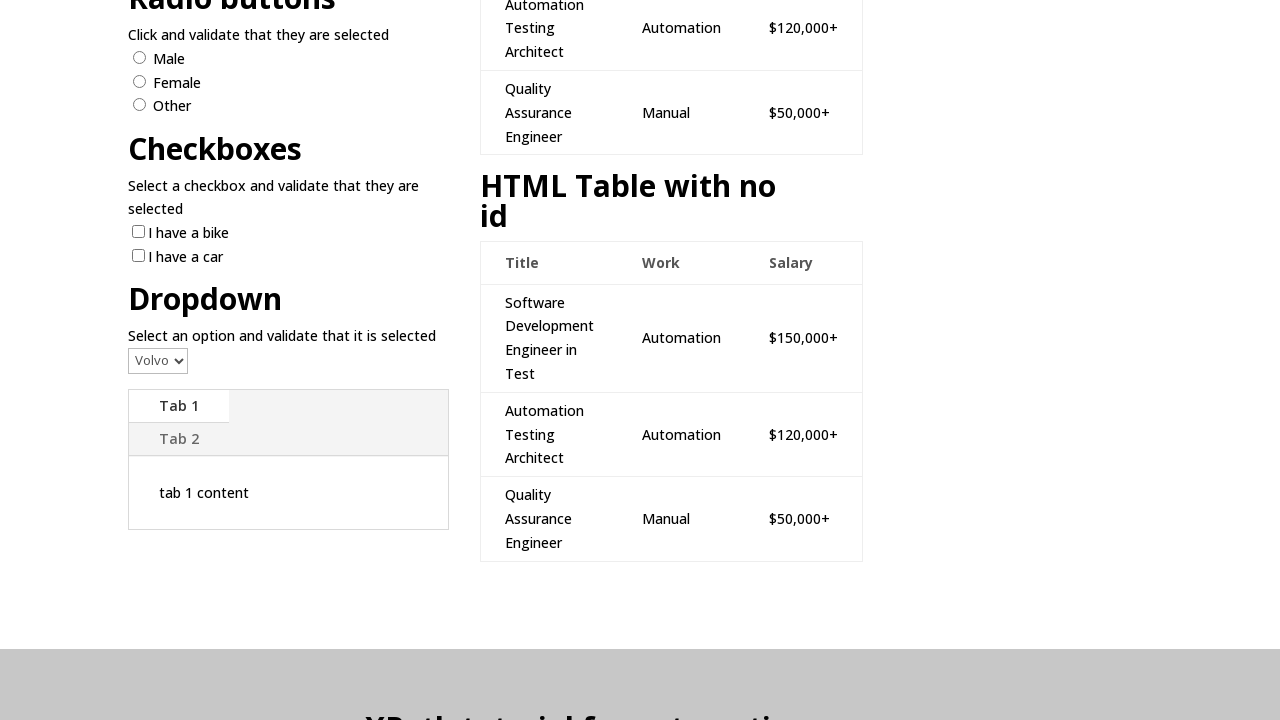

Retrieved all dropdown options: ['Volvo', 'Saab', 'Opel', 'Audi']
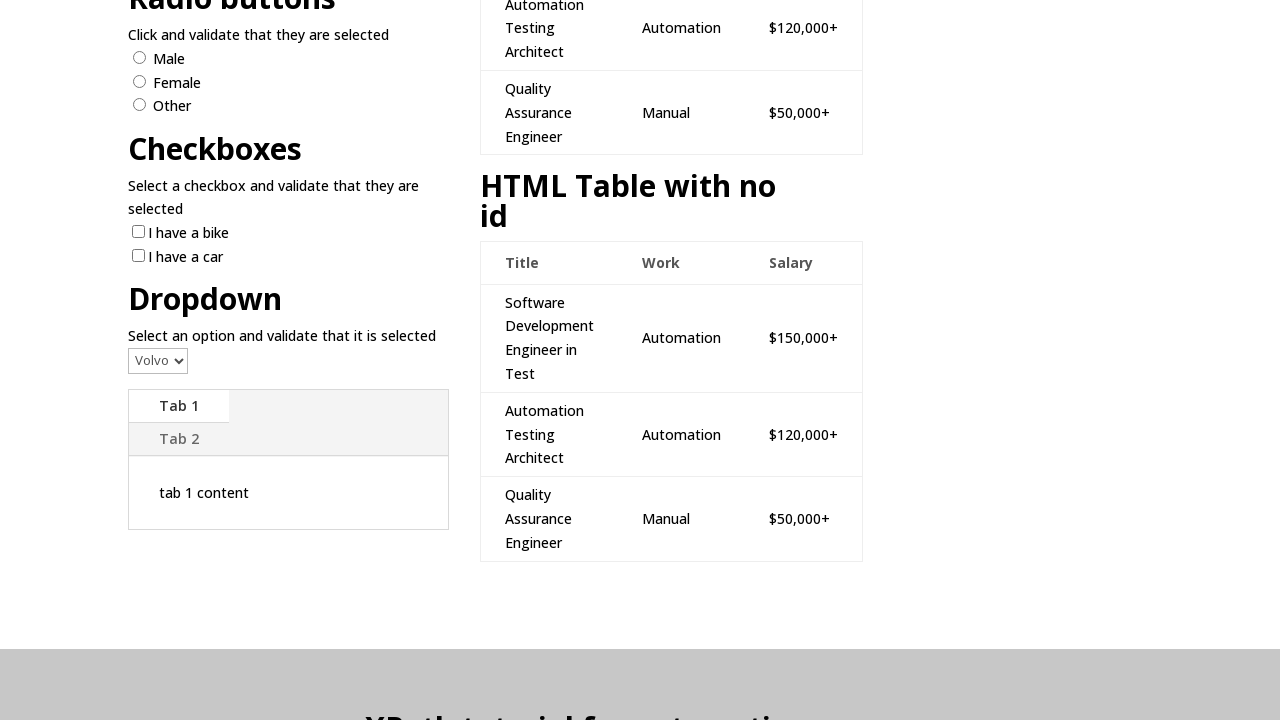

Defined expected dropdown options: Audi, Volvo, Saab, Opel
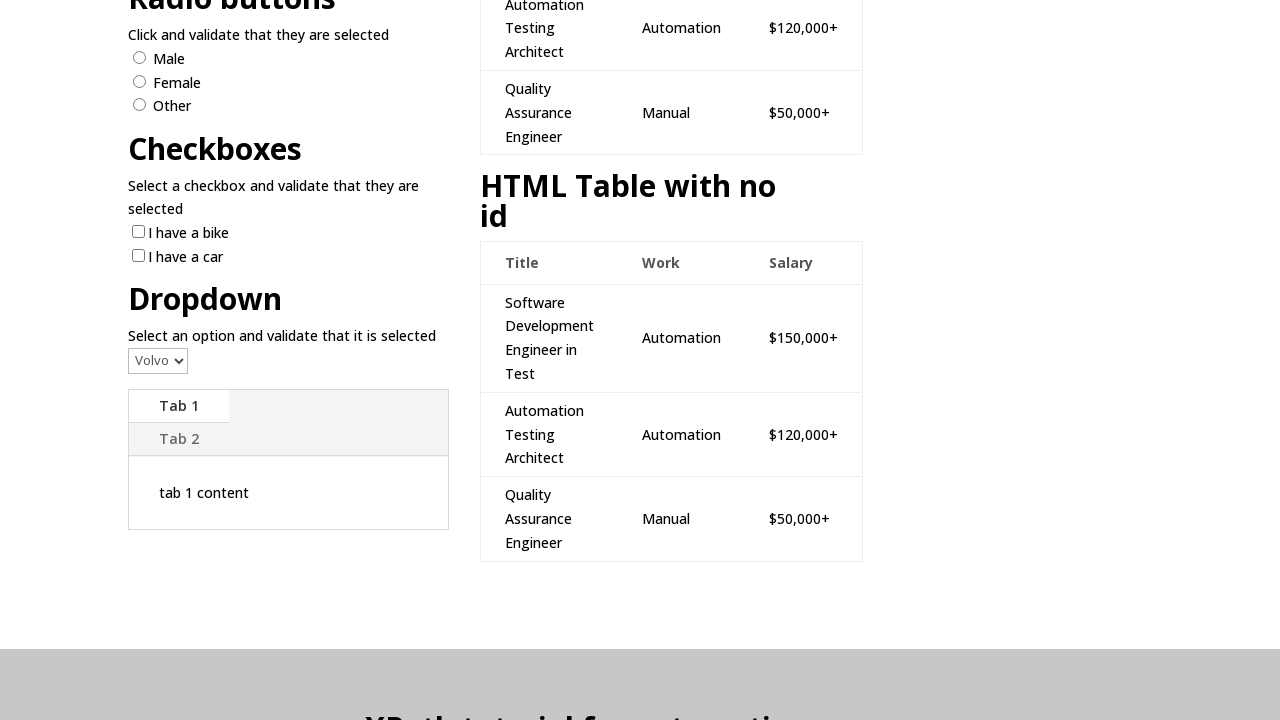

Verified dropdown has exactly 4 options
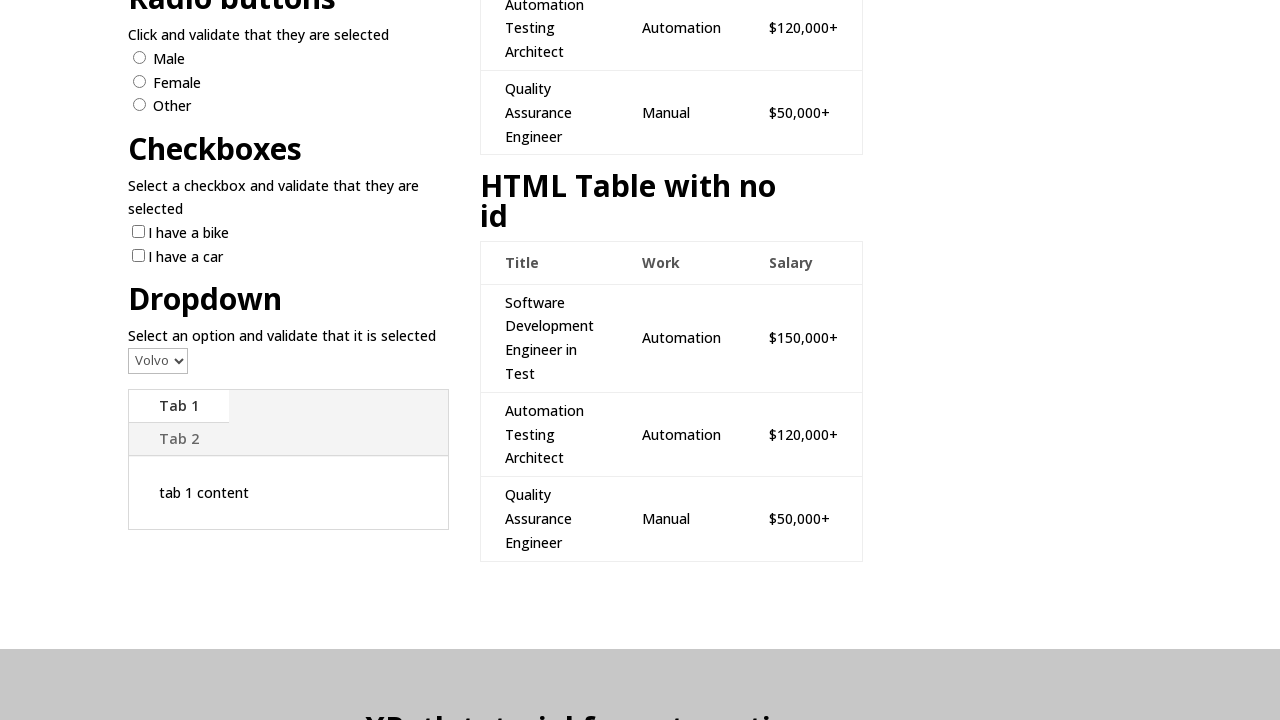

Verified all dropdown options match expected values: Audi, Volvo, Saab, Opel
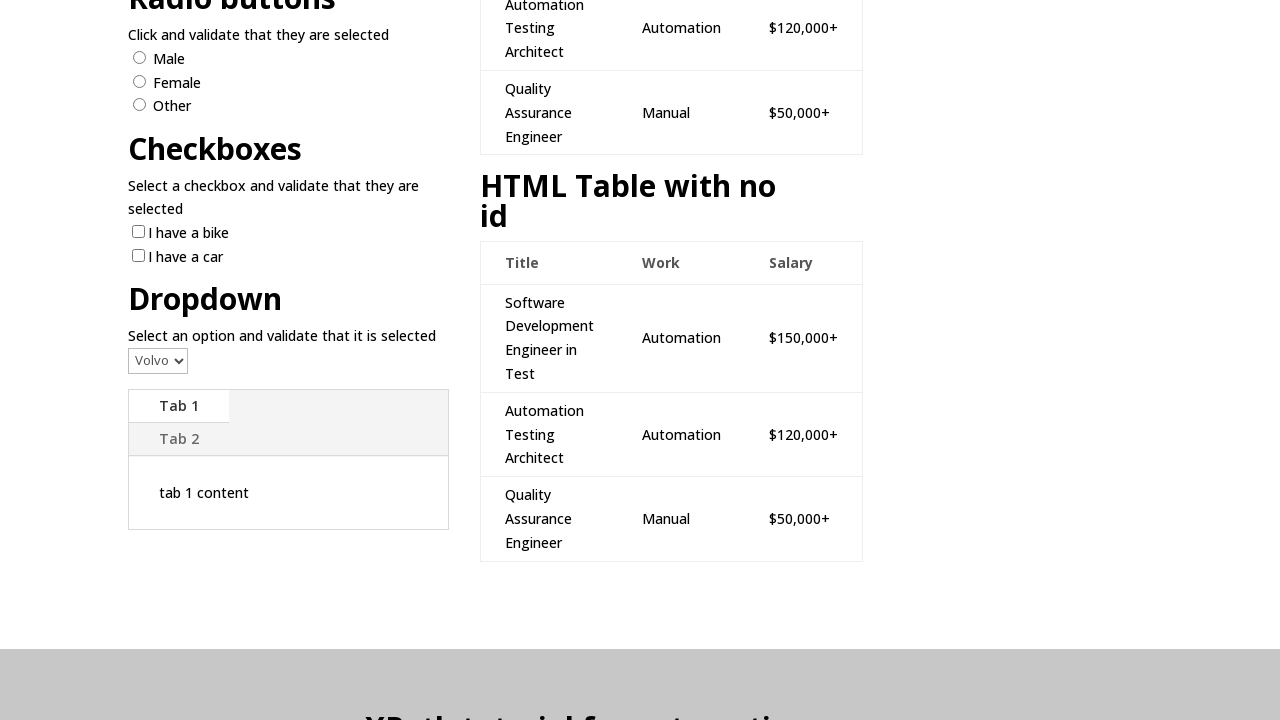

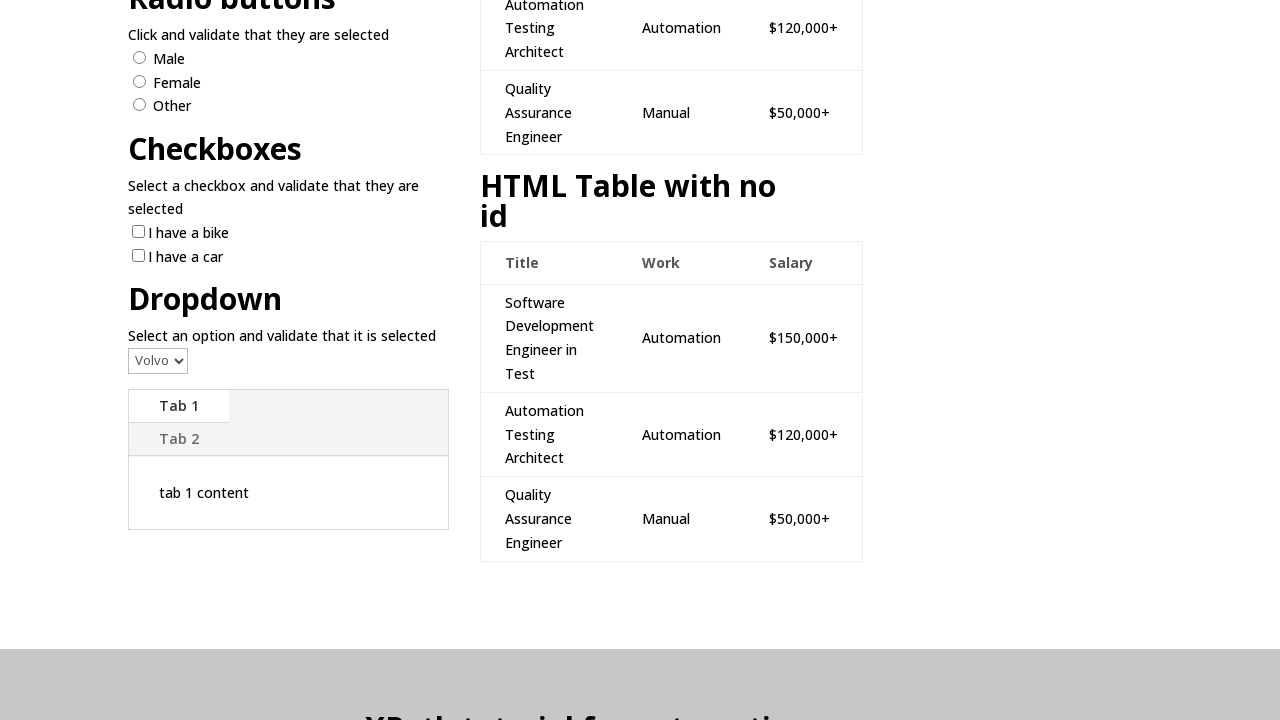